Tests simple alert interaction by clicking an alert button and accepting the alert

Starting URL: https://www.selenium.dev/documentation/webdriver/interactions/alerts/

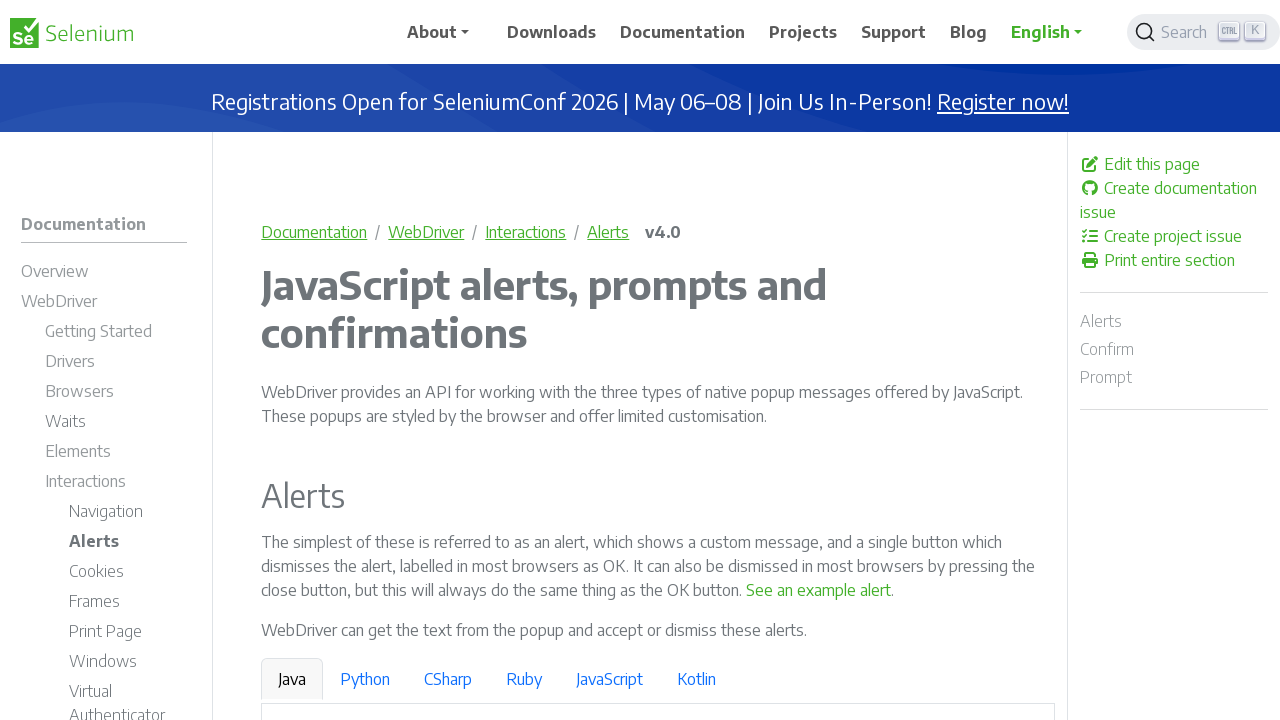

Clicked 'See an example alert' link to trigger simple alert at (819, 590) on a:has-text('See an example alert')
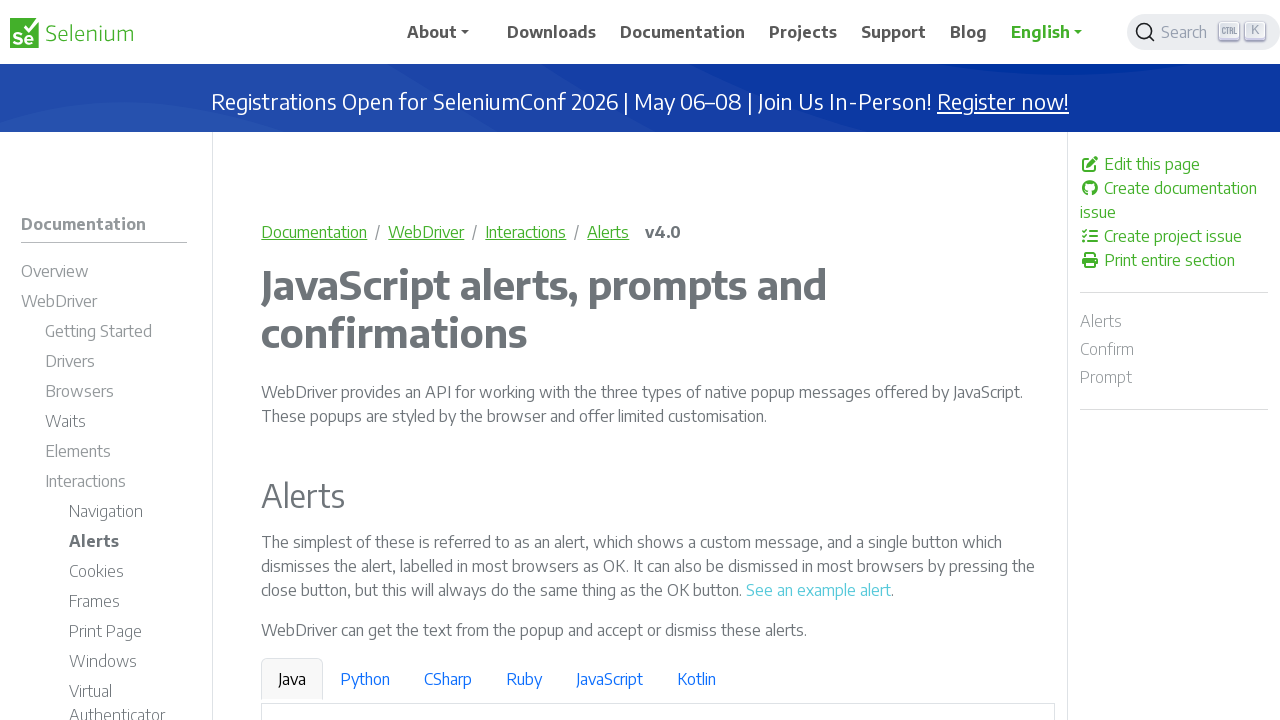

Set up dialog handler to accept the alert
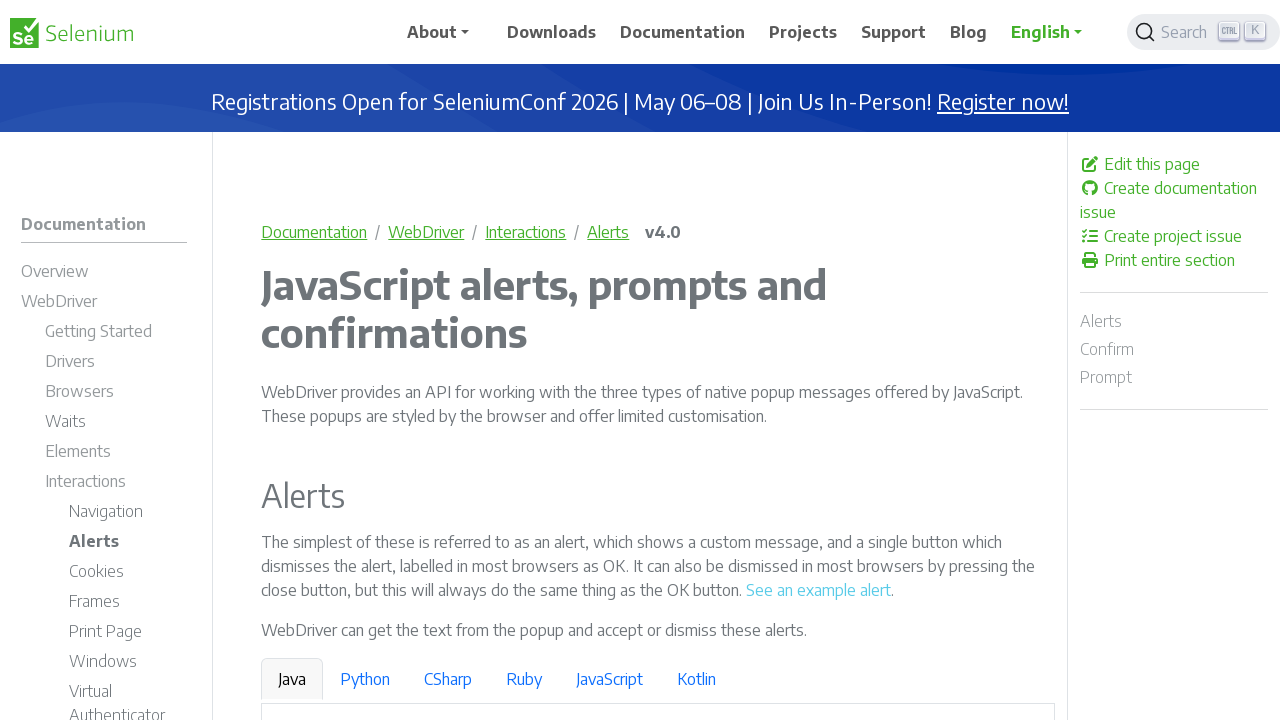

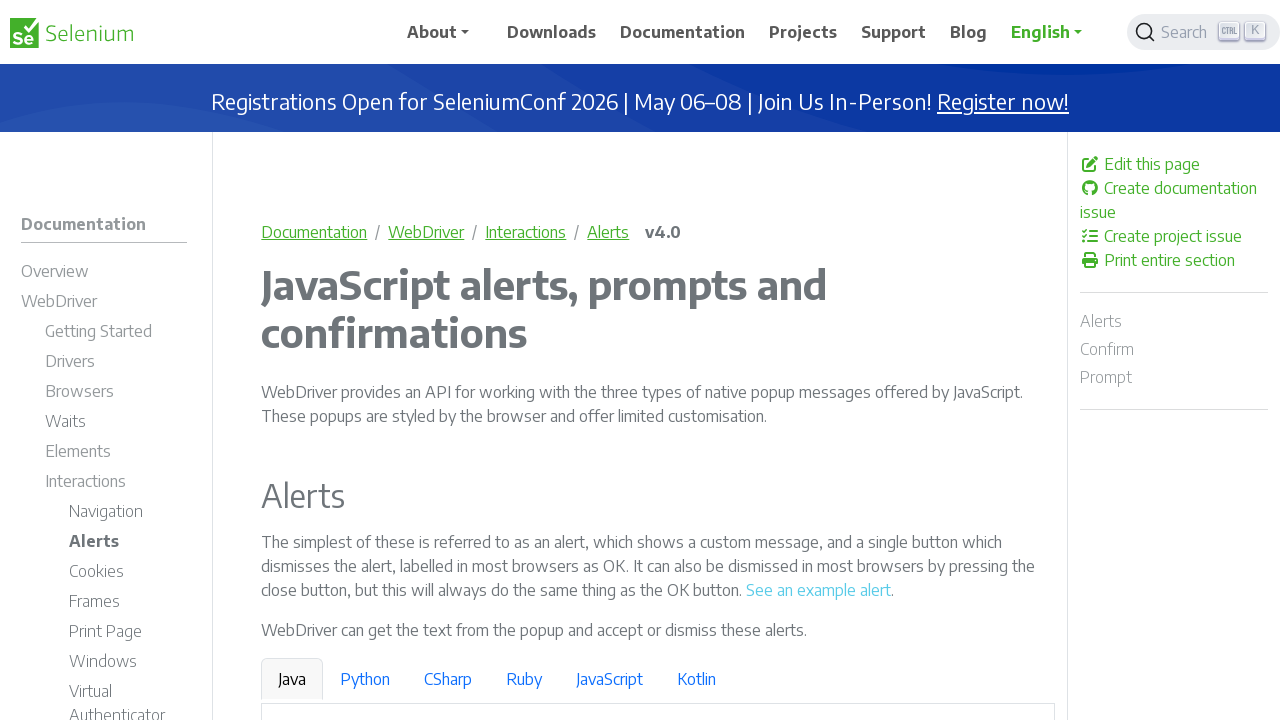